Tests the ANZ home loan borrowing calculator by entering personal and financial details (single applicant, income, expenses) and calculating the borrowing amount

Starting URL: https://www.anz.com.au/personal/home-loans/calculators-tools/much-borrow/

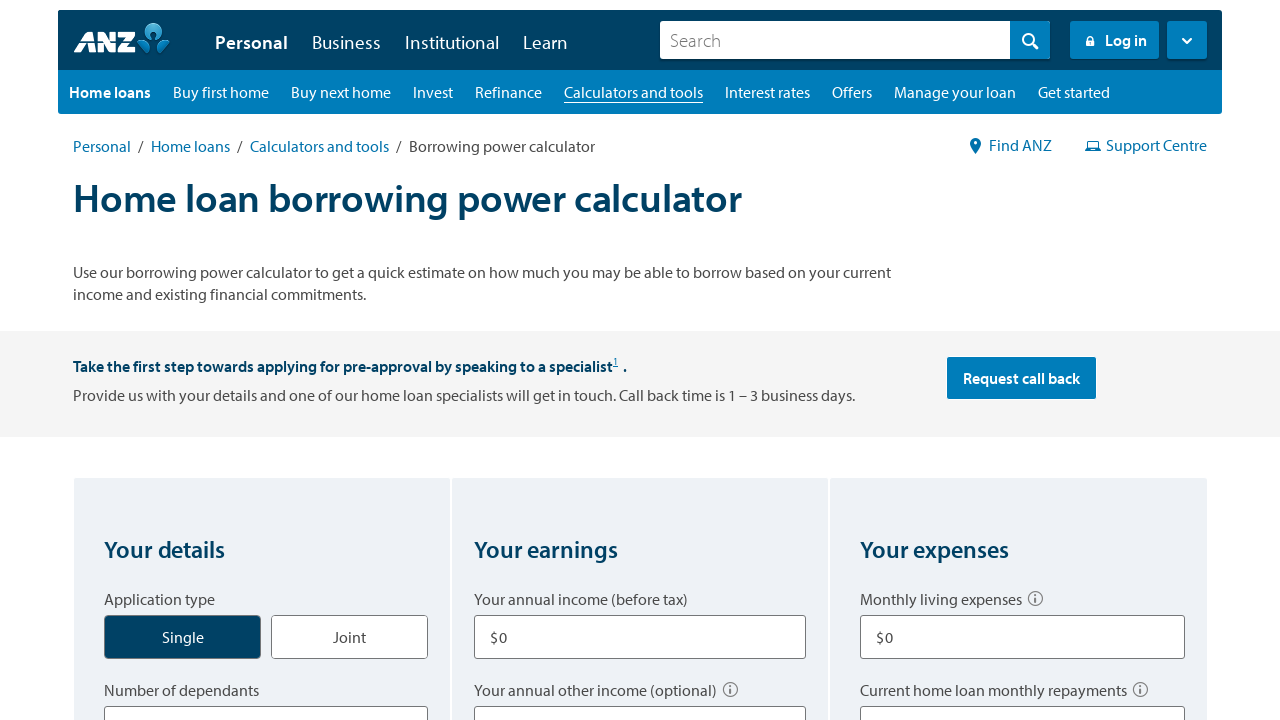

Page loaded and network idle state reached
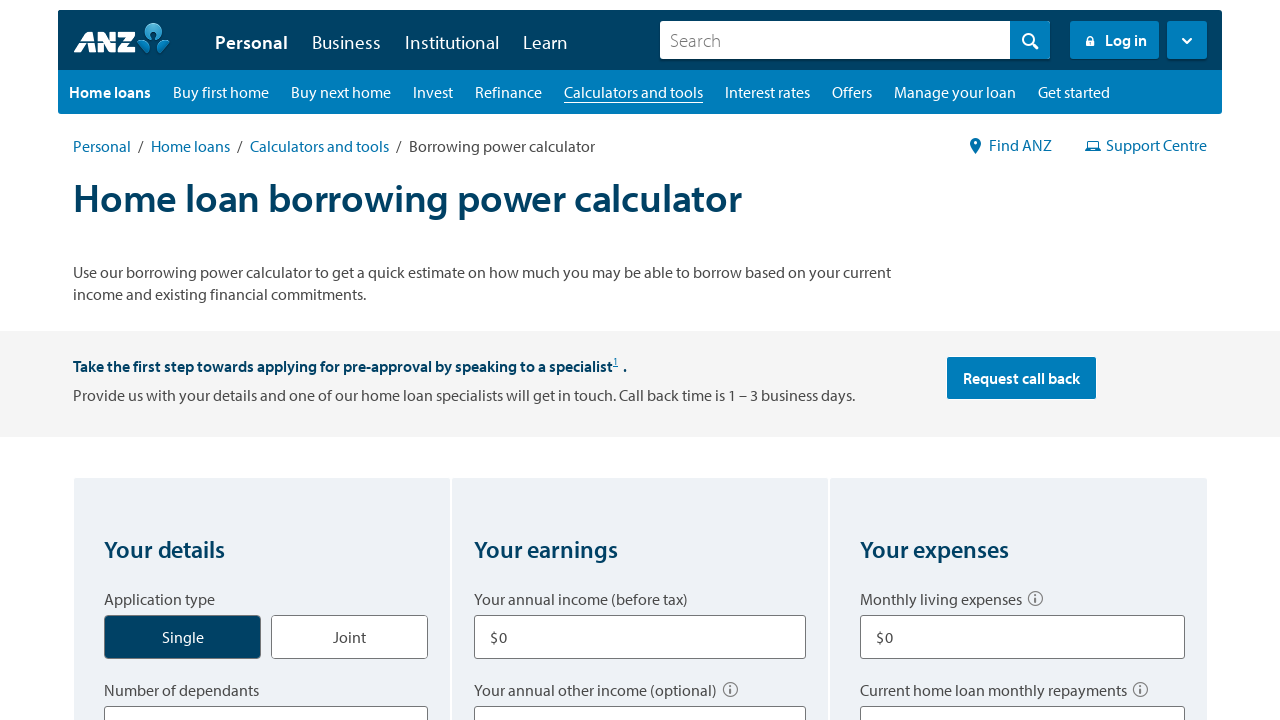

Selected 'Single' application type at (183, 637) on xpath=//*[contains(text(), 'Single')]
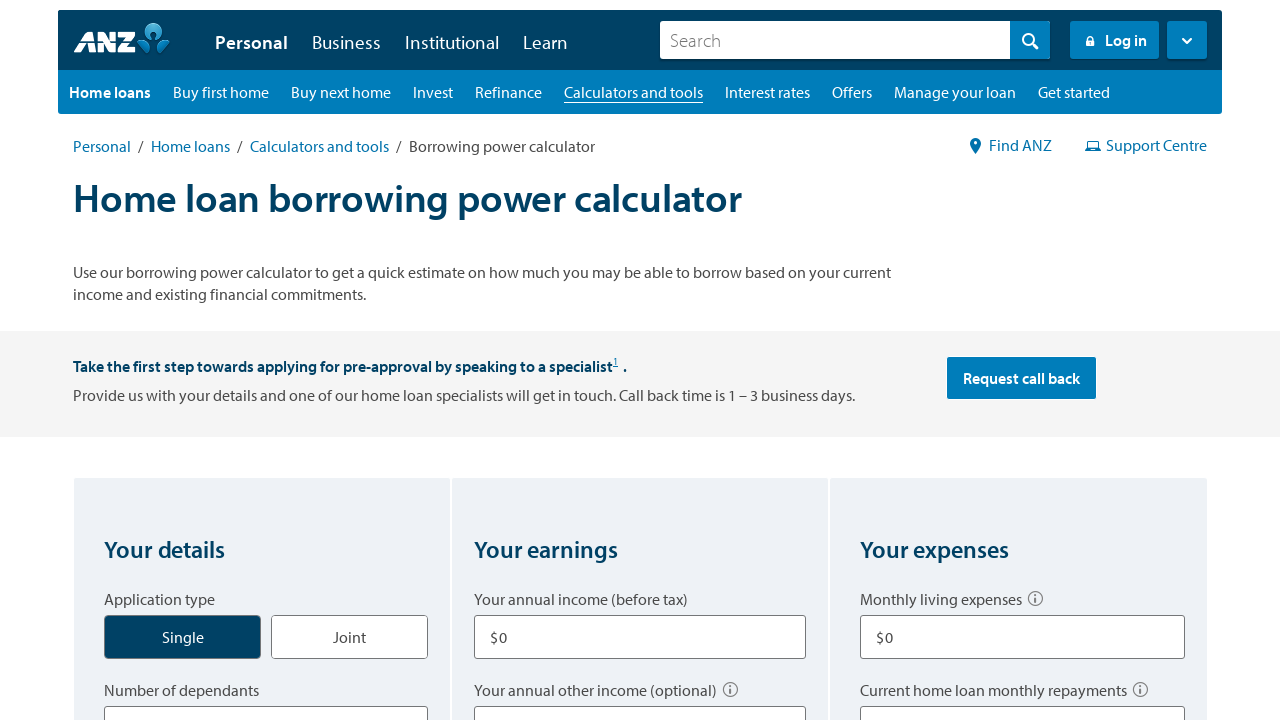

Selected 0 dependants on select[title='Number of dependants']
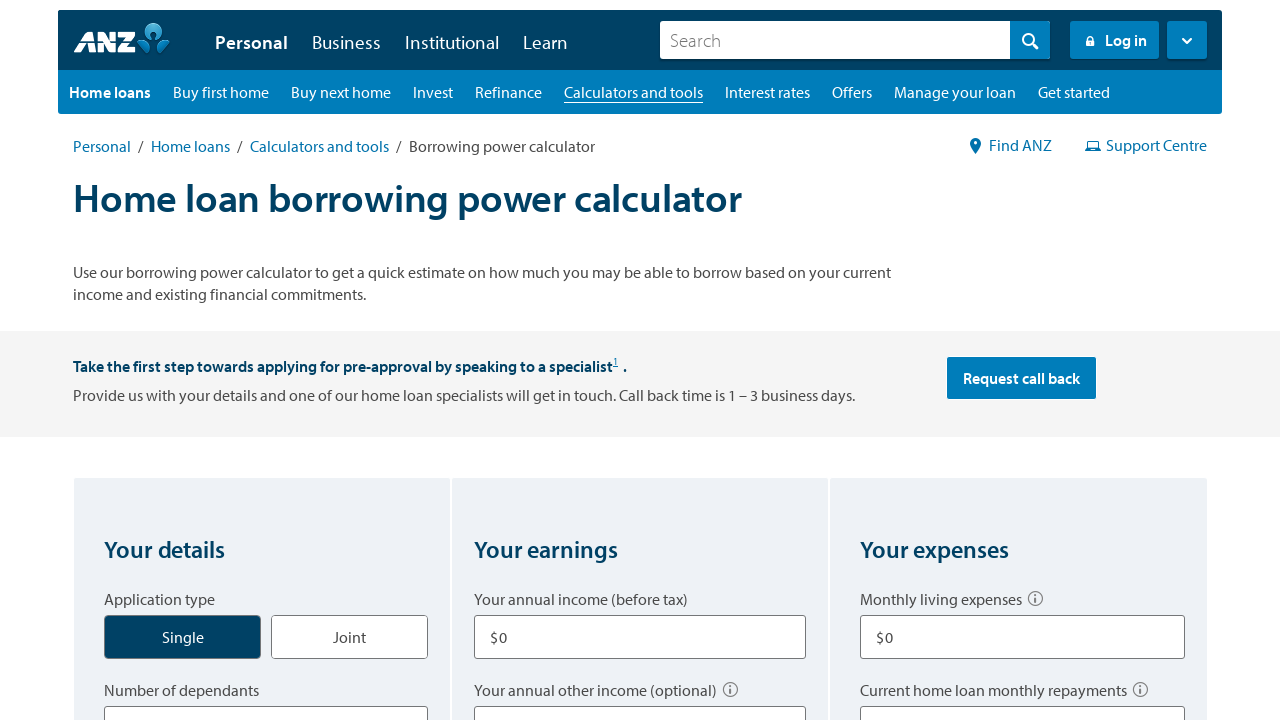

Selected 'Home to live in' option at (162, 361) on //*[contains(text(), "Home to live in")]
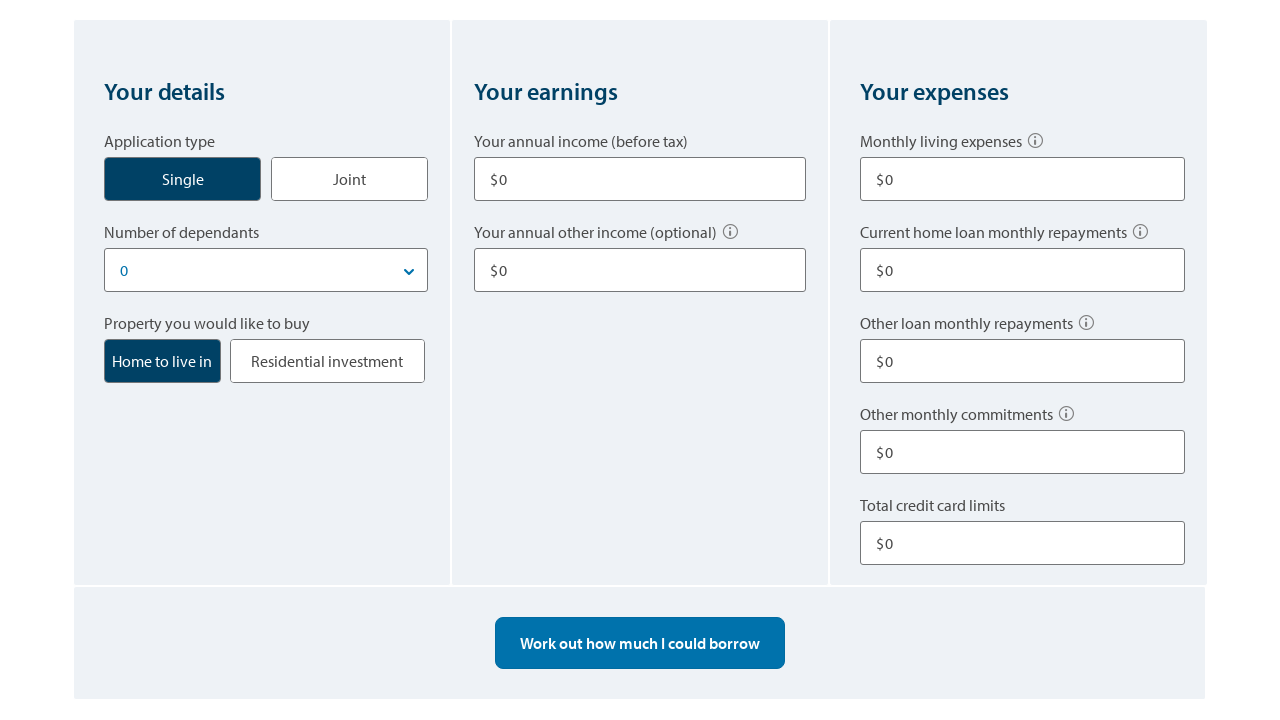

Entered gross annual income of $80,000 on //div[@class = 'container__main__element     ']/div/div/div/input
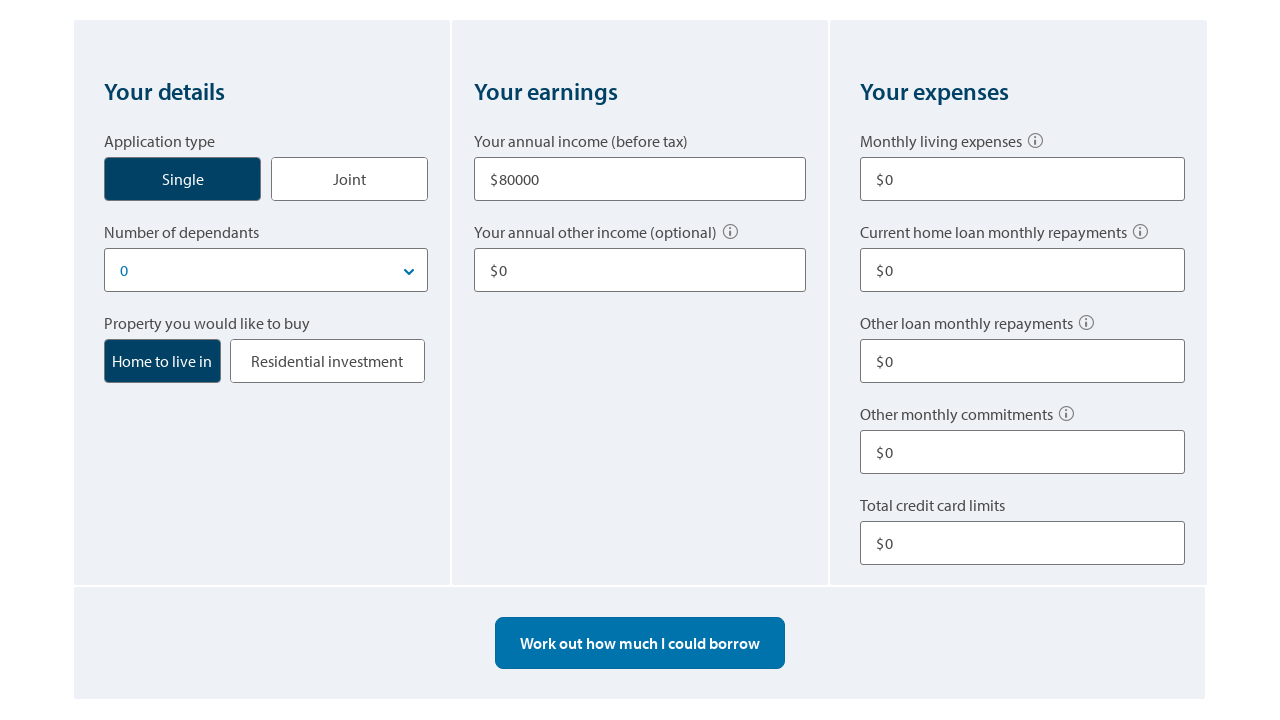

Entered other income of $10,000 on //div[@class = 'container__main__element     ']/div/div[2]/div/input
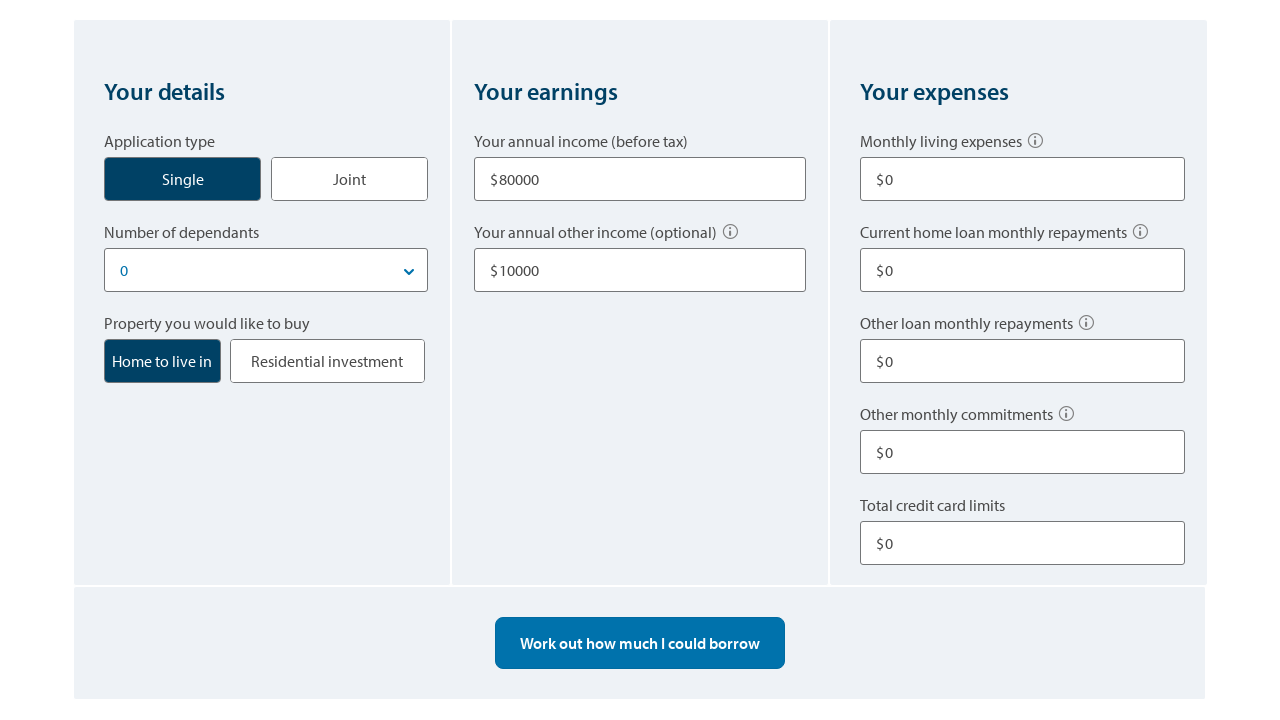

Entered monthly living expenses of $500 on //div[@class = 'container__main__element     '][3]/div/div/div/input
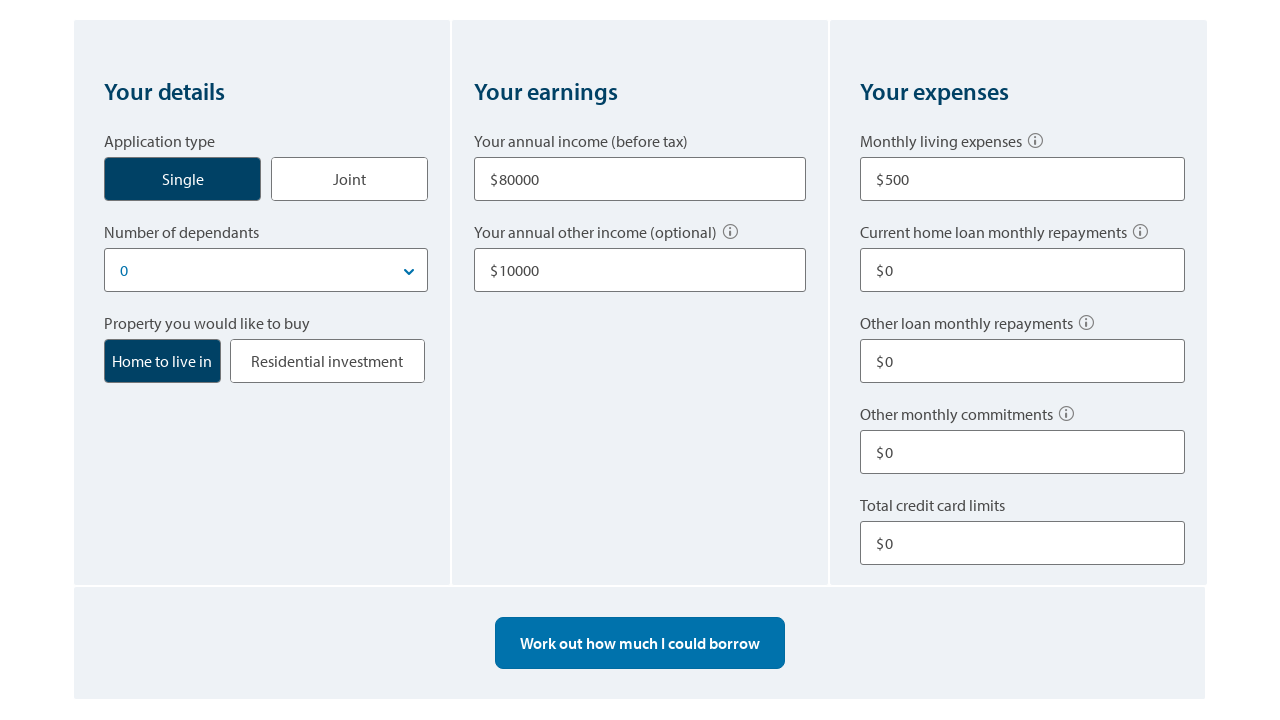

Entered current home loan repayments of $0 on //div[@class = 'container__main__element     '][3]/div/div[2]/div/input
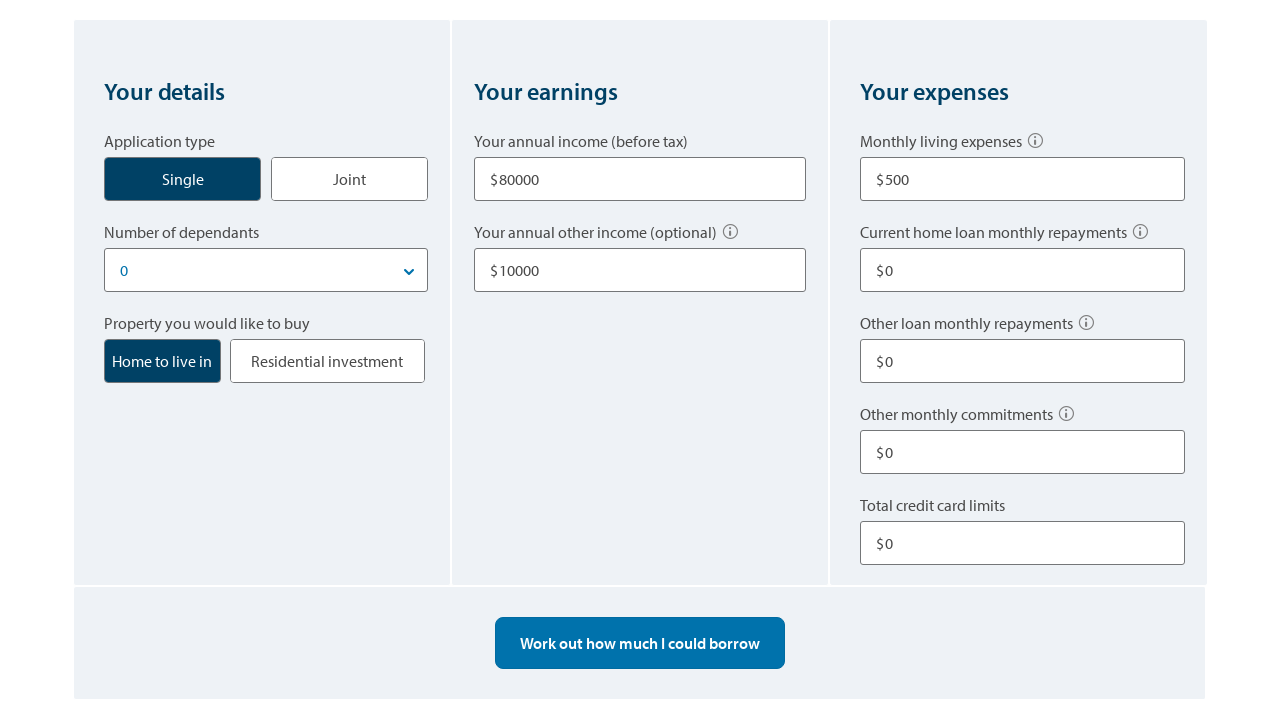

Entered other loan repayments of $100 on //div[@class = 'container__main__element     '][3]/div/div[3]/div/input
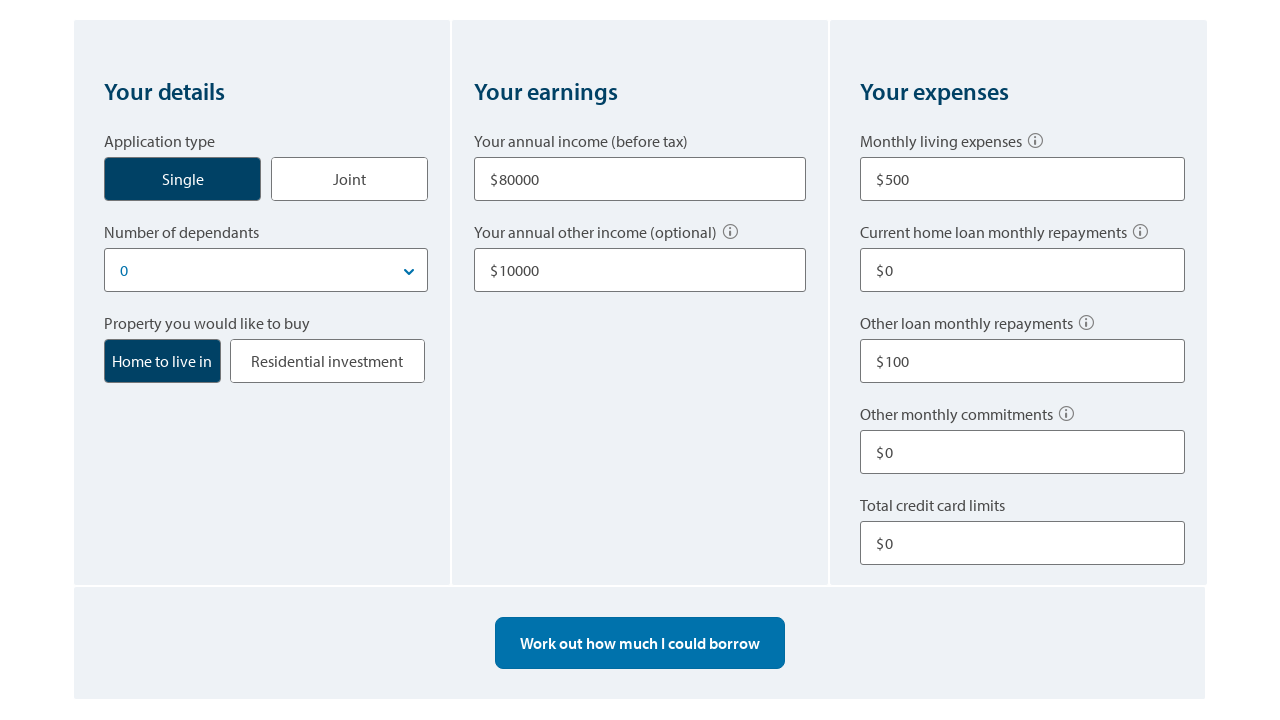

Entered other commitments of $0 on //div[@class = 'container__main__element     '][3]/div/div[4]/div/input
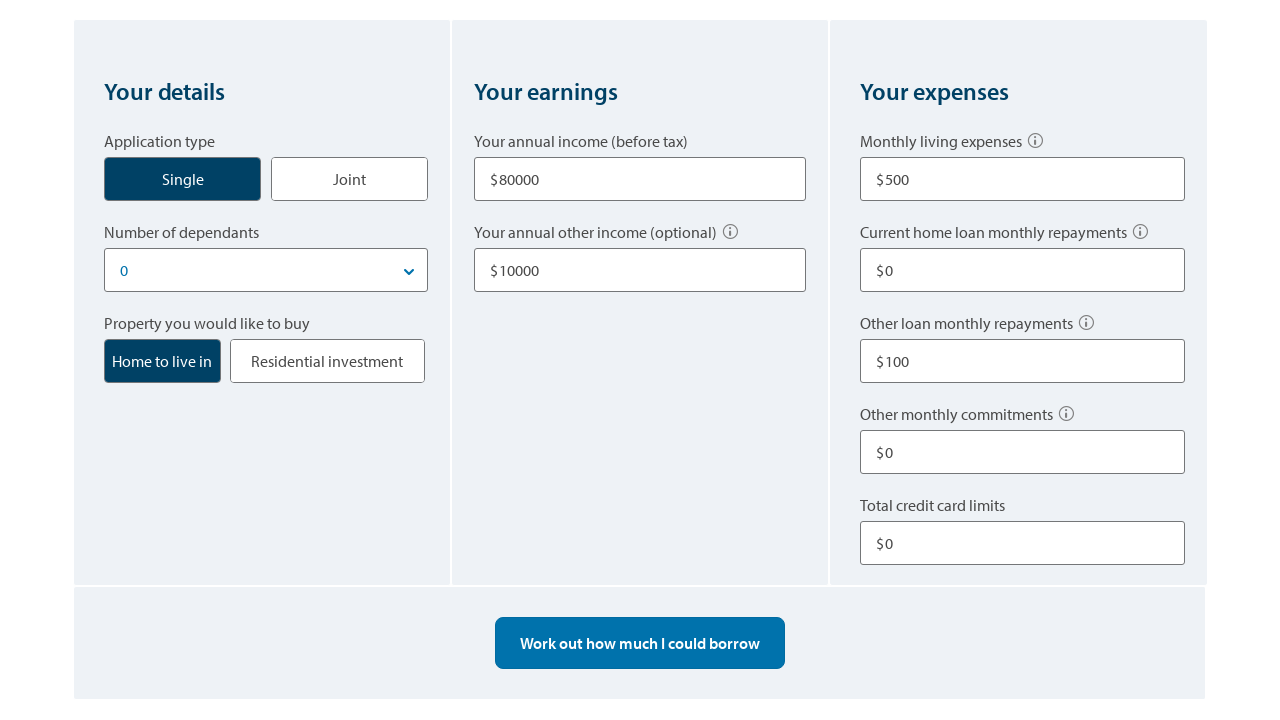

Entered credit card limits of $10,000 on //div[@class = 'container__main__element     '][3]/div/div[5]/div/input
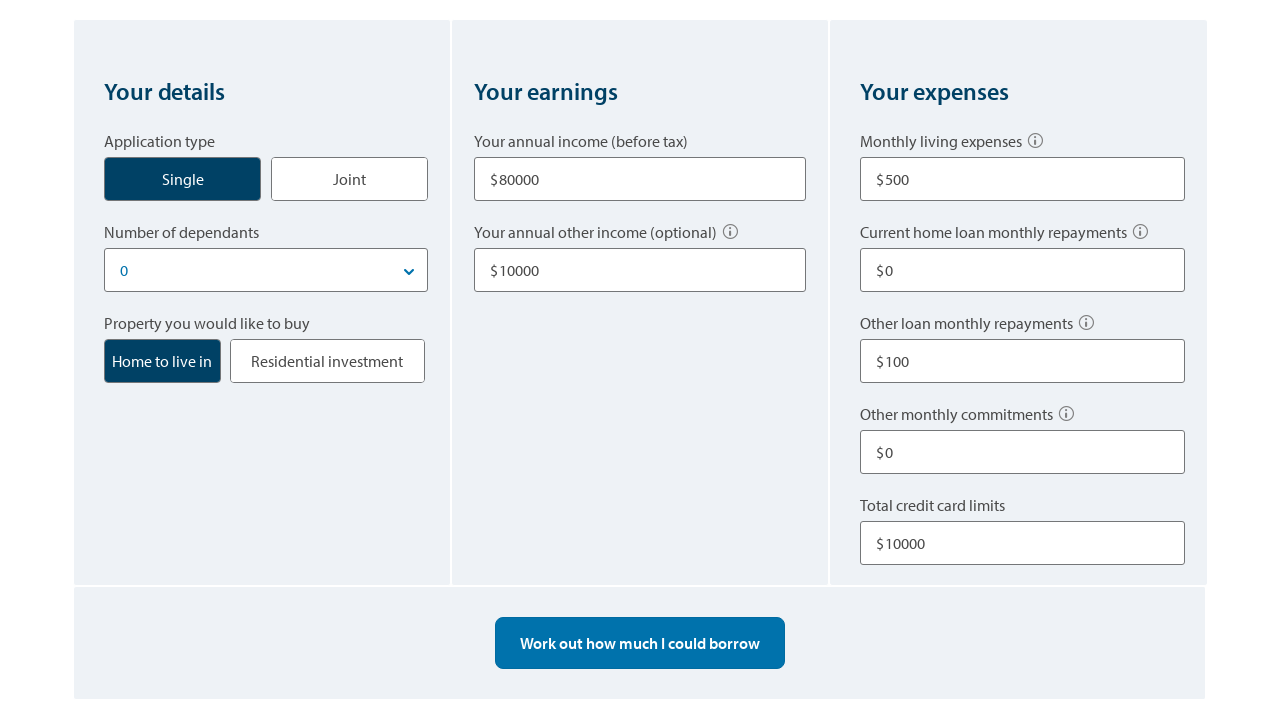

Clicked 'Work out how much I could borrow' button at (640, 643) on #btnBorrowCalculater
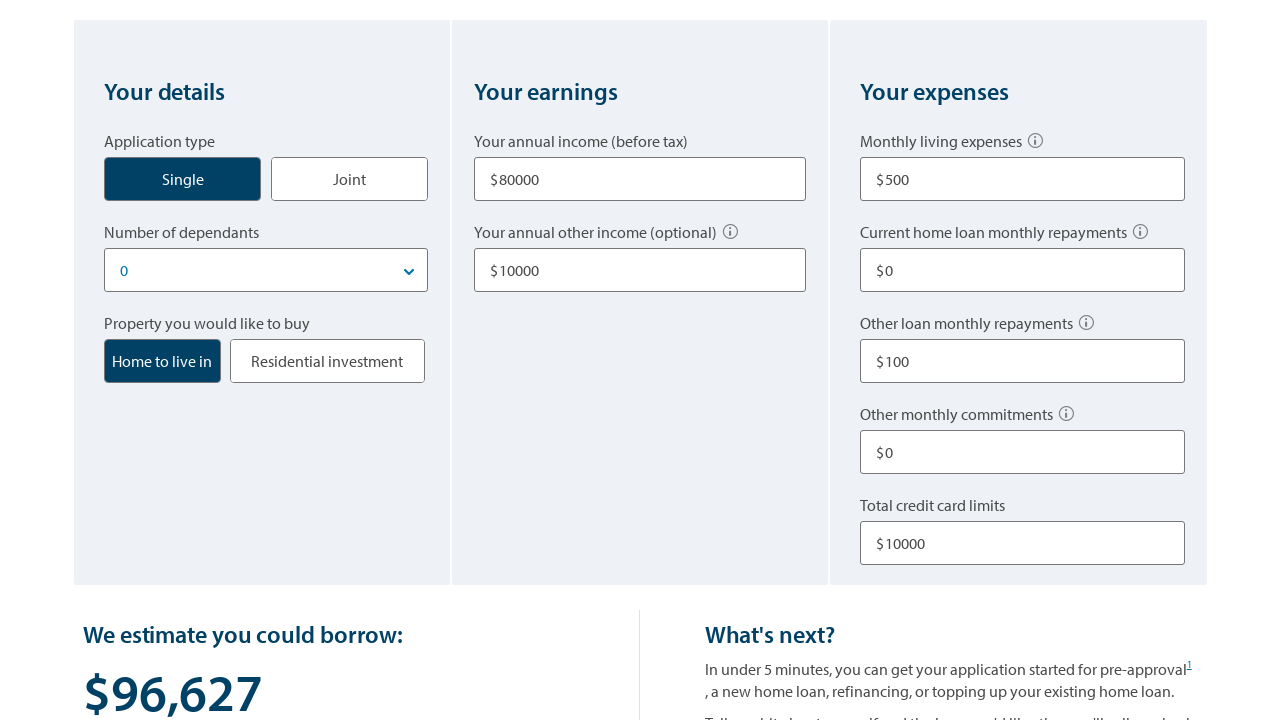

Borrowing calculation result appeared
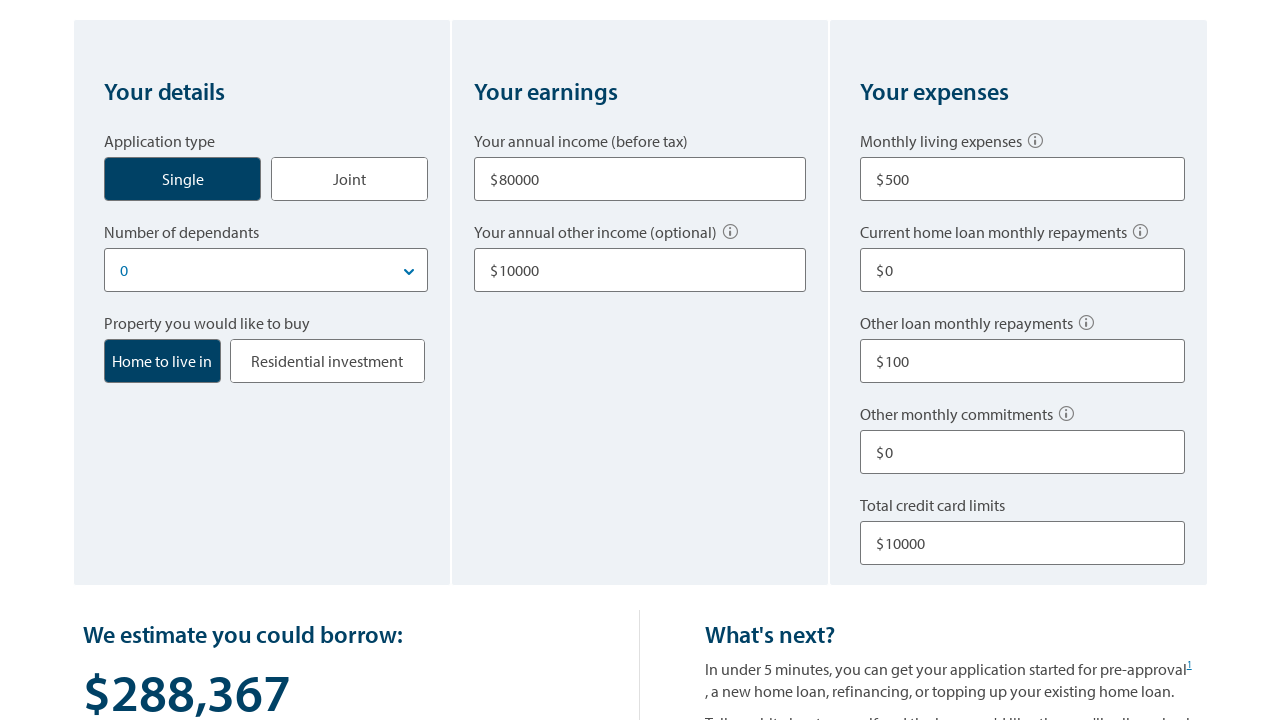

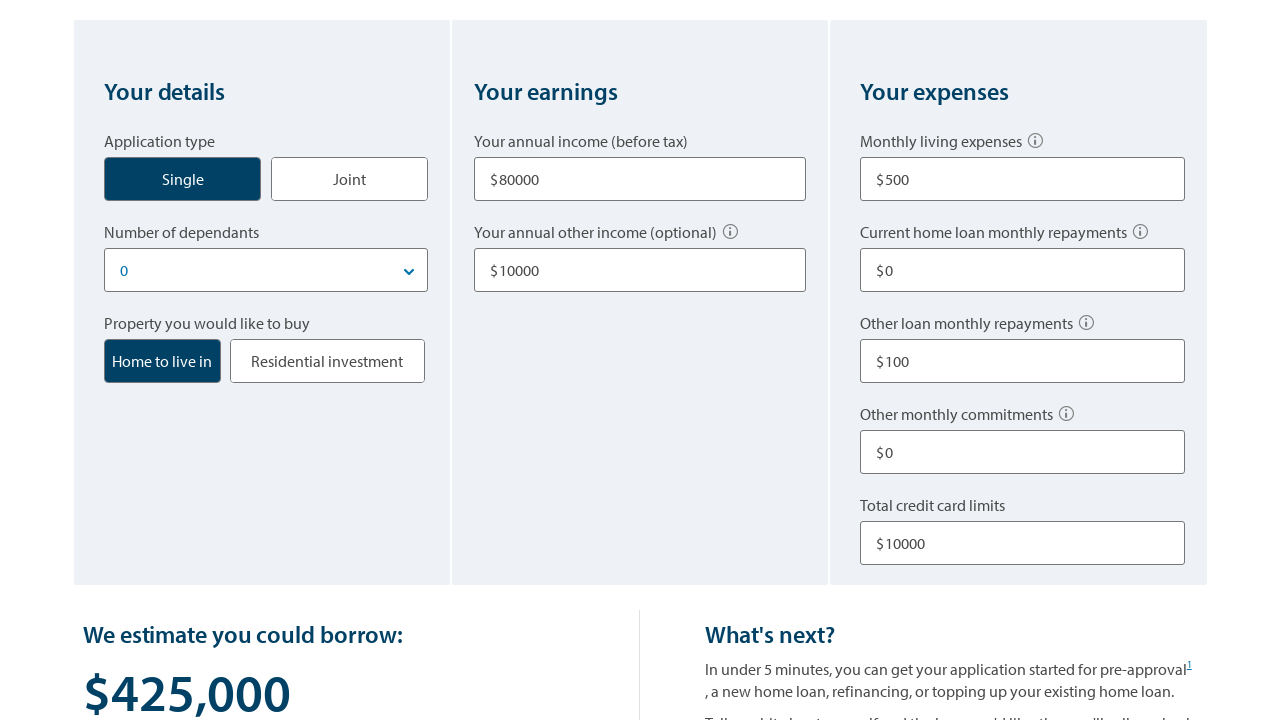